Tests the JoSAA seat allotment results page by selecting options from multiple dropdown menus (Round No, Institute Type, Institute Name, Academic Program, Seat Type) and submitting the form to view results.

Starting URL: https://josaa.admissions.nic.in/applicant/SeatAllotmentResult/CurrentORCR.aspx

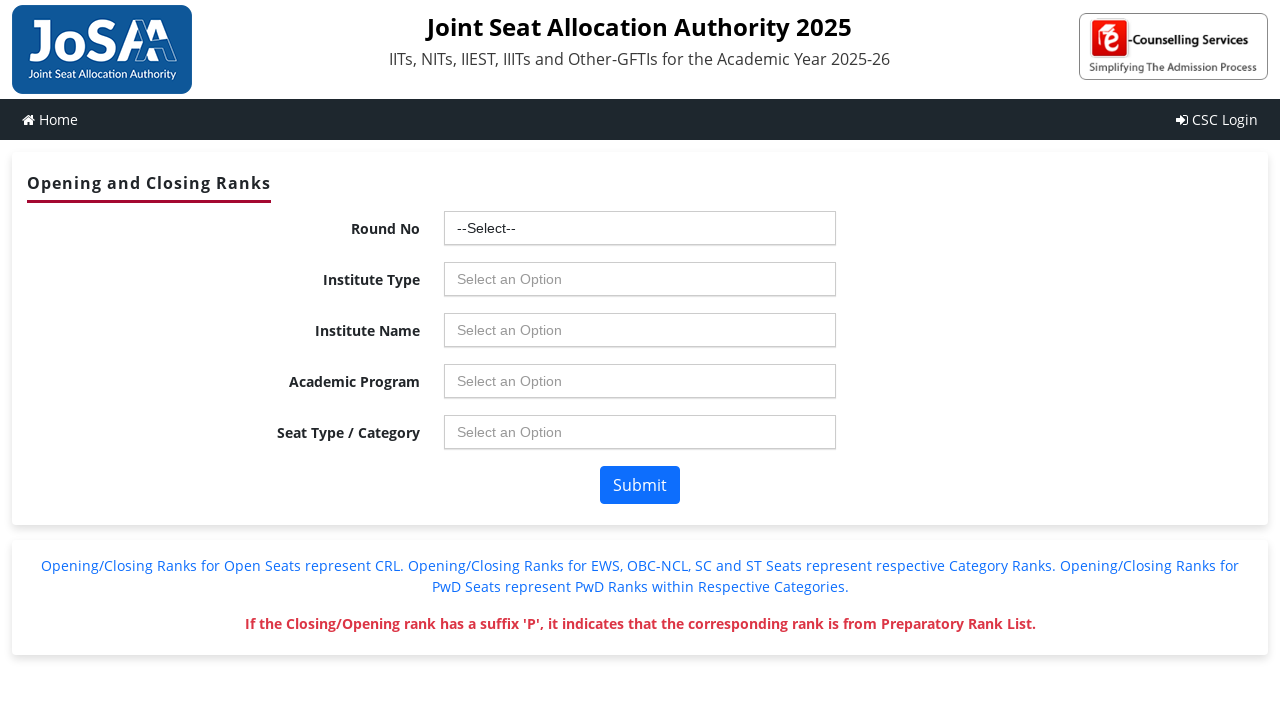

Clicked Round No dropdown to open options at (640, 228) on #ctl00_ContentPlaceHolder1_ddlroundno_chosen
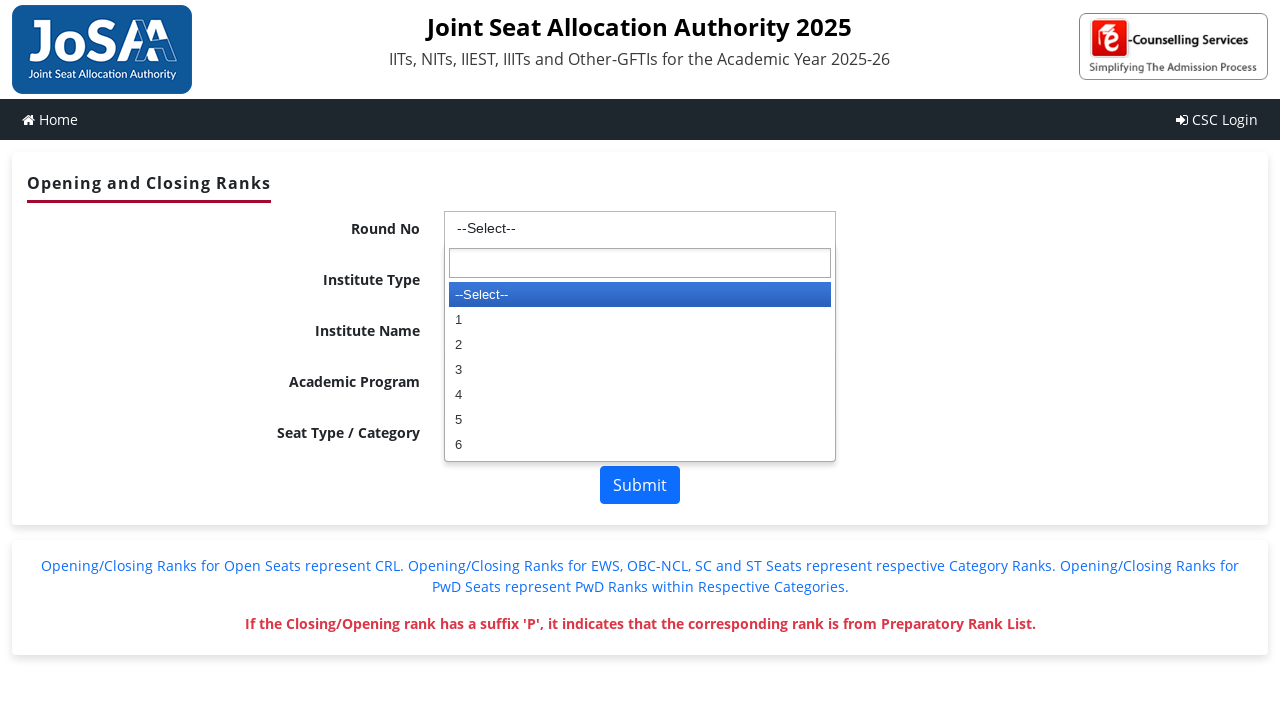

Selected Round No '1' from dropdown at (640, 320) on xpath=//li[text()='1']
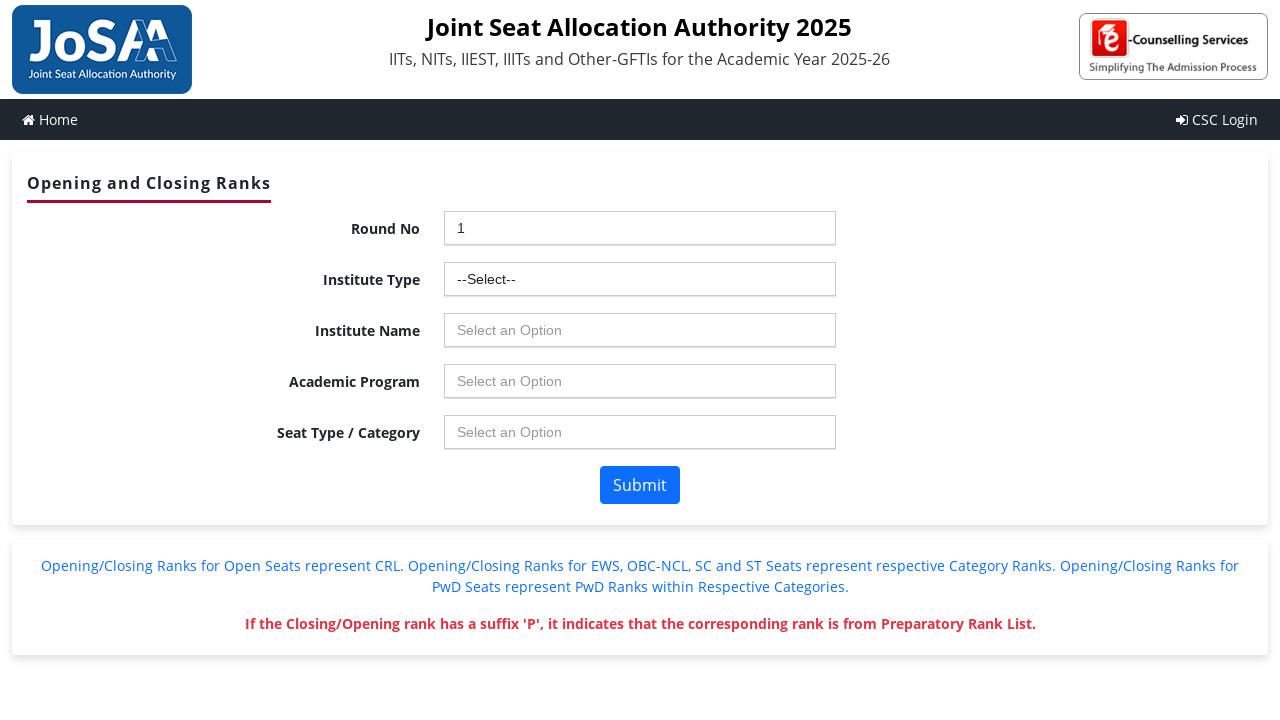

Waited 2 seconds for page to update after Round No selection
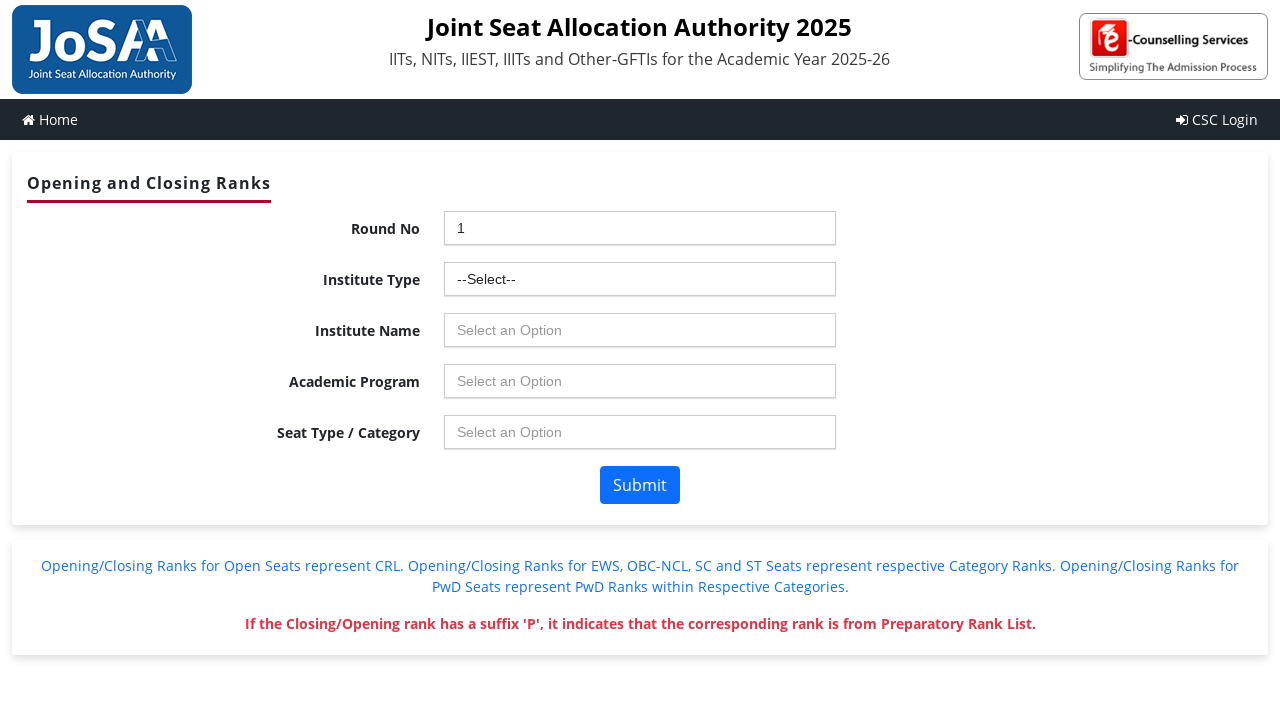

Clicked Institute Type dropdown to open options at (640, 279) on #ctl00_ContentPlaceHolder1_ddlInstype_chosen
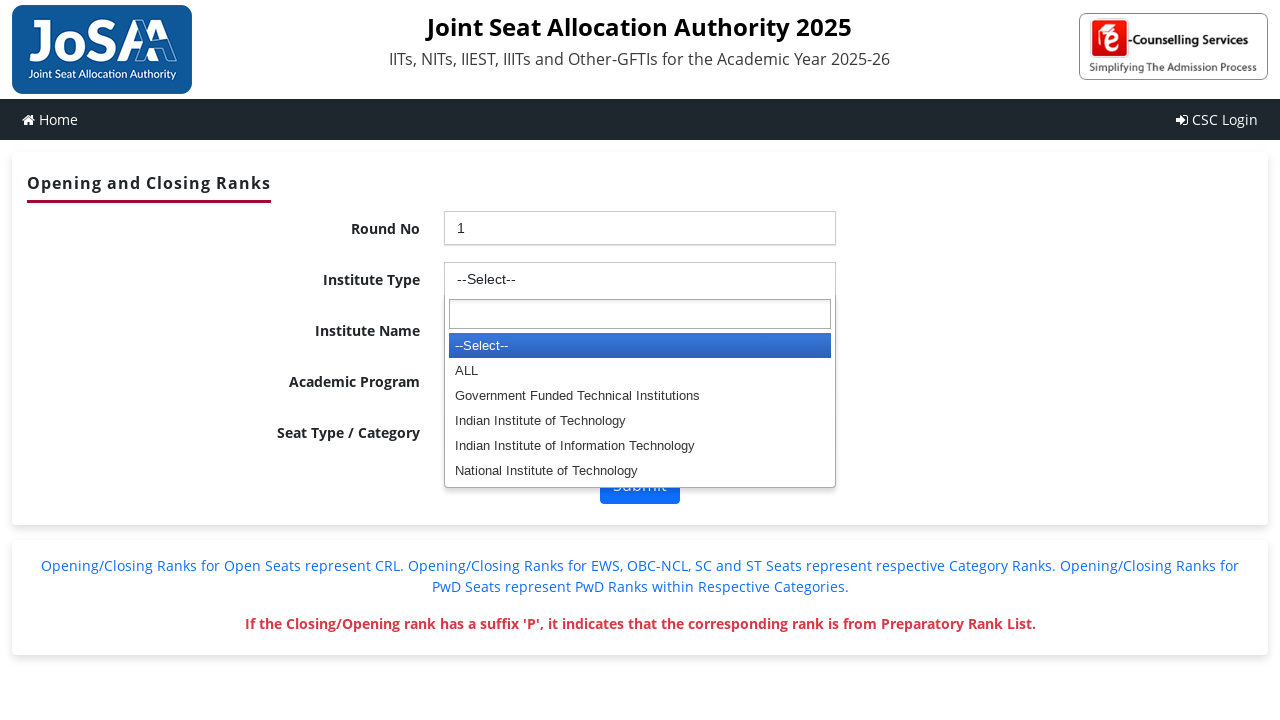

Selected 'ALL' from Institute Type dropdown at (640, 371) on xpath=//li[text()='ALL']
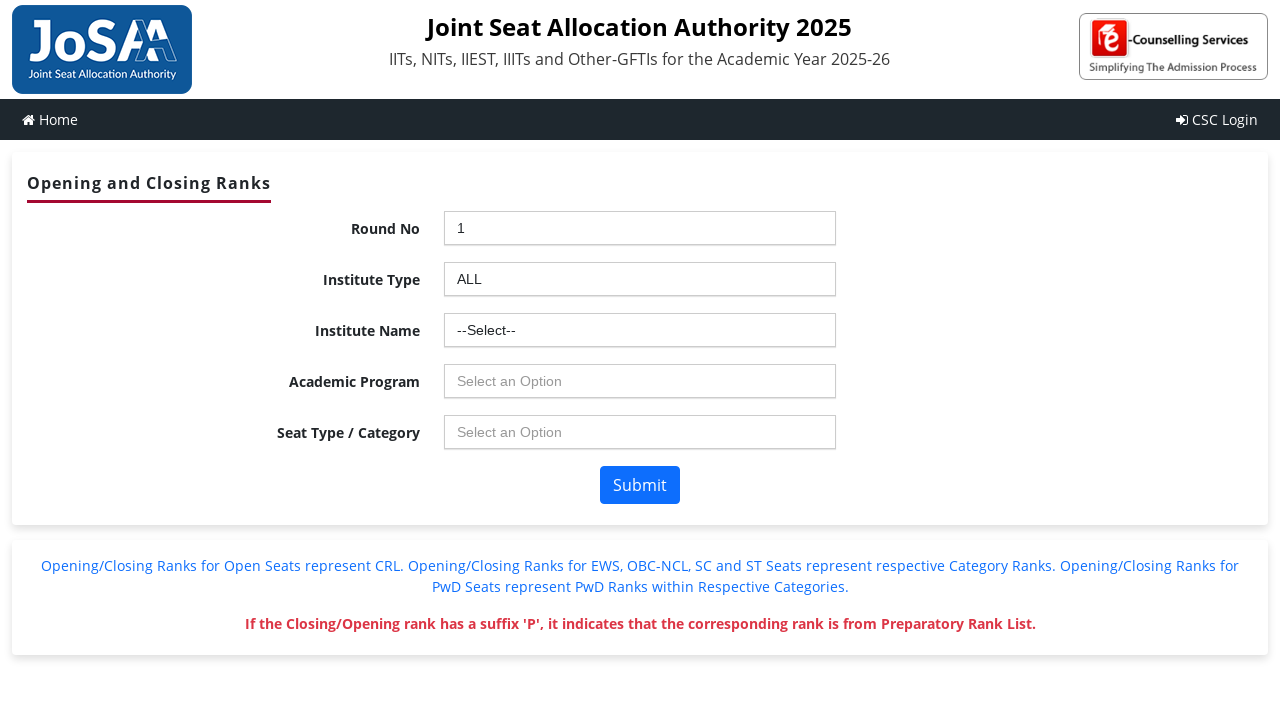

Waited 2 seconds for page to update after Institute Type selection
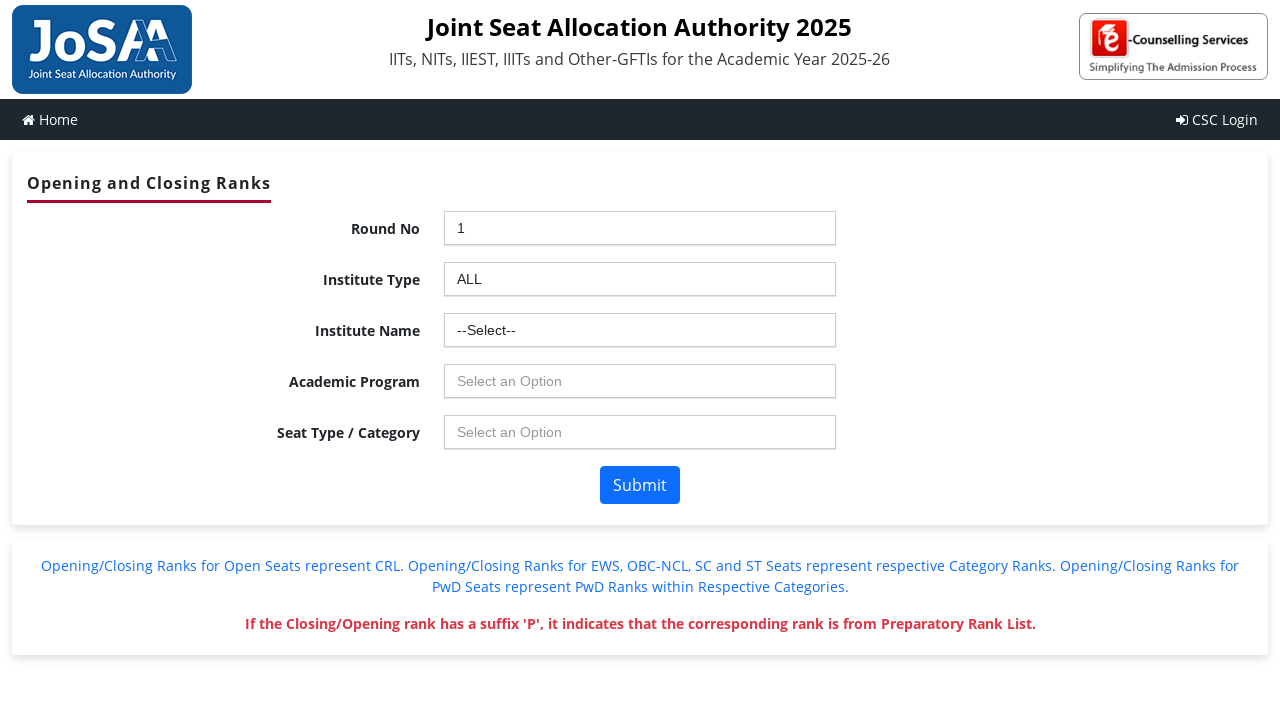

Clicked Institute Name dropdown to open options at (640, 330) on #ctl00_ContentPlaceHolder1_ddlInstitute_chosen
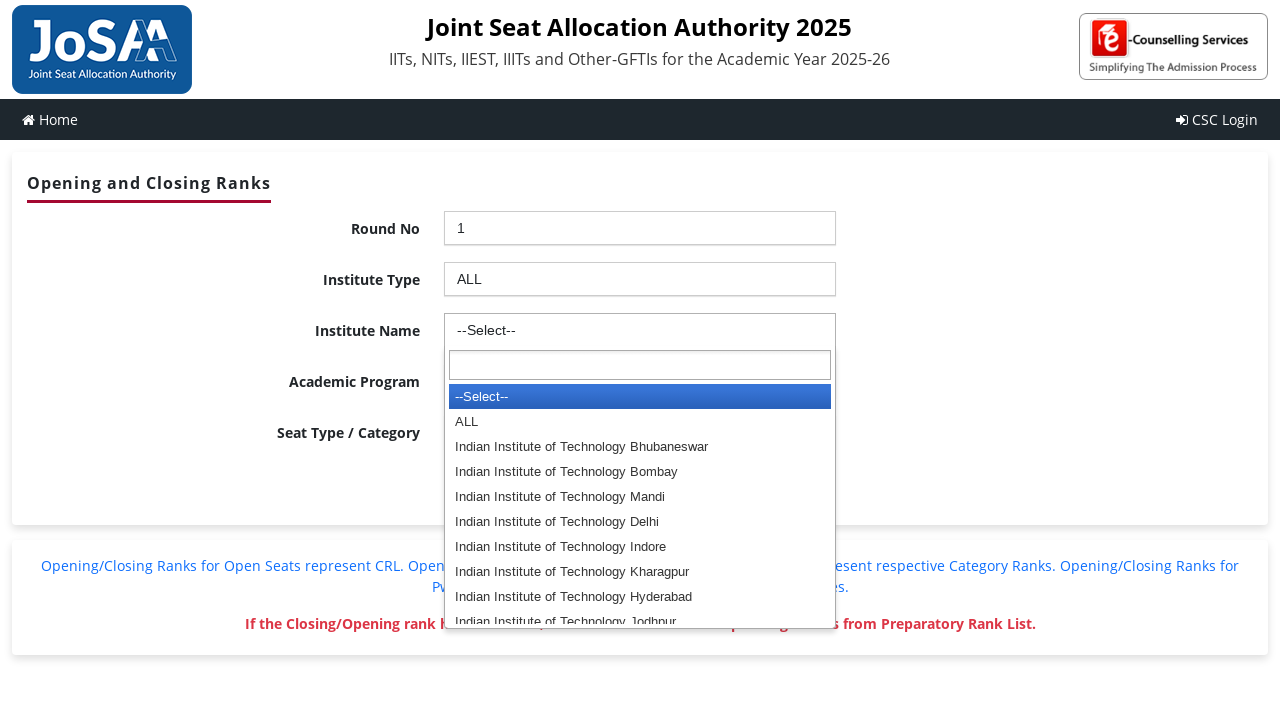

Selected 'ALL' from Institute Name dropdown at (640, 422) on xpath=//li[text()='ALL']
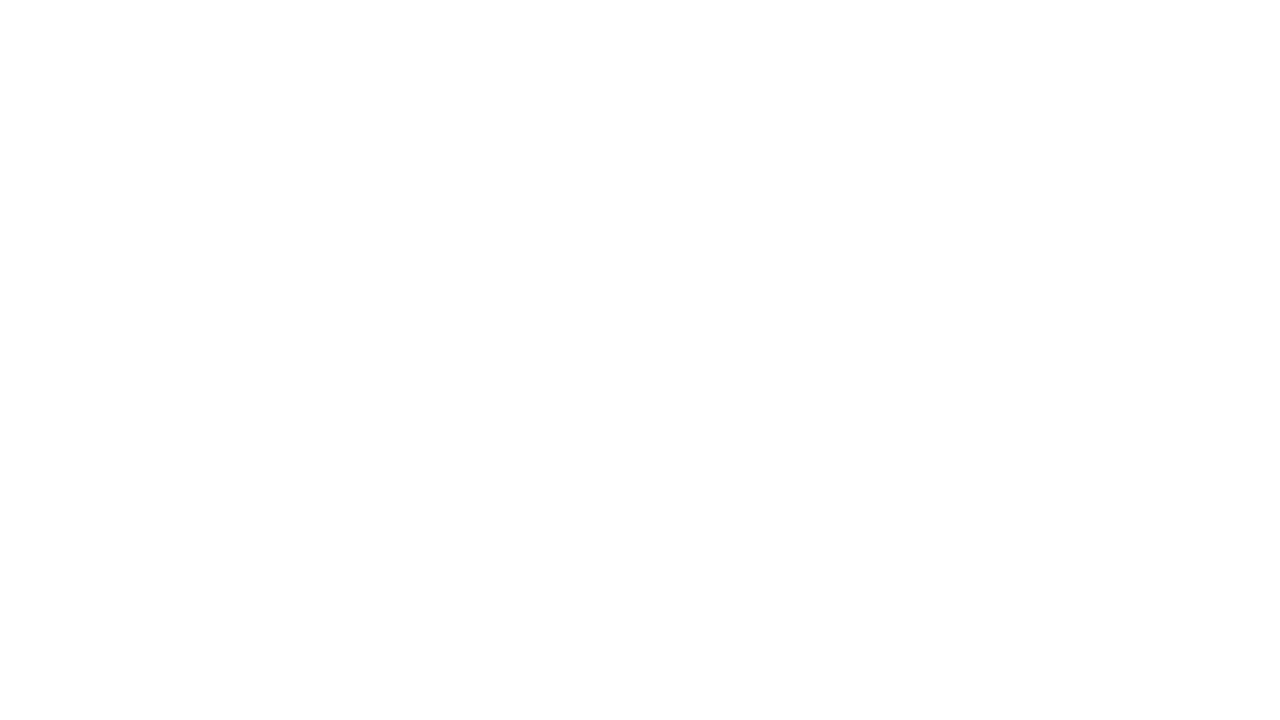

Waited 2 seconds for page to update after Institute Name selection
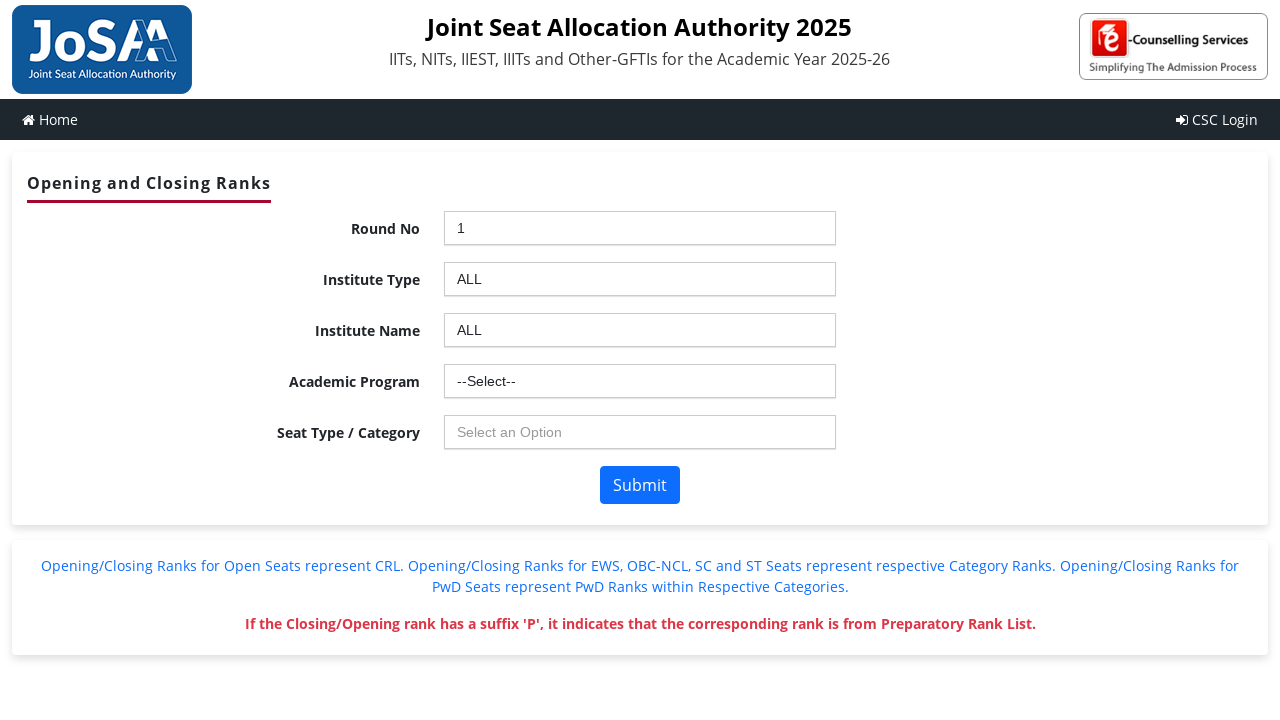

Clicked Academic Program dropdown to open options at (640, 381) on #ctl00_ContentPlaceHolder1_ddlBranch_chosen
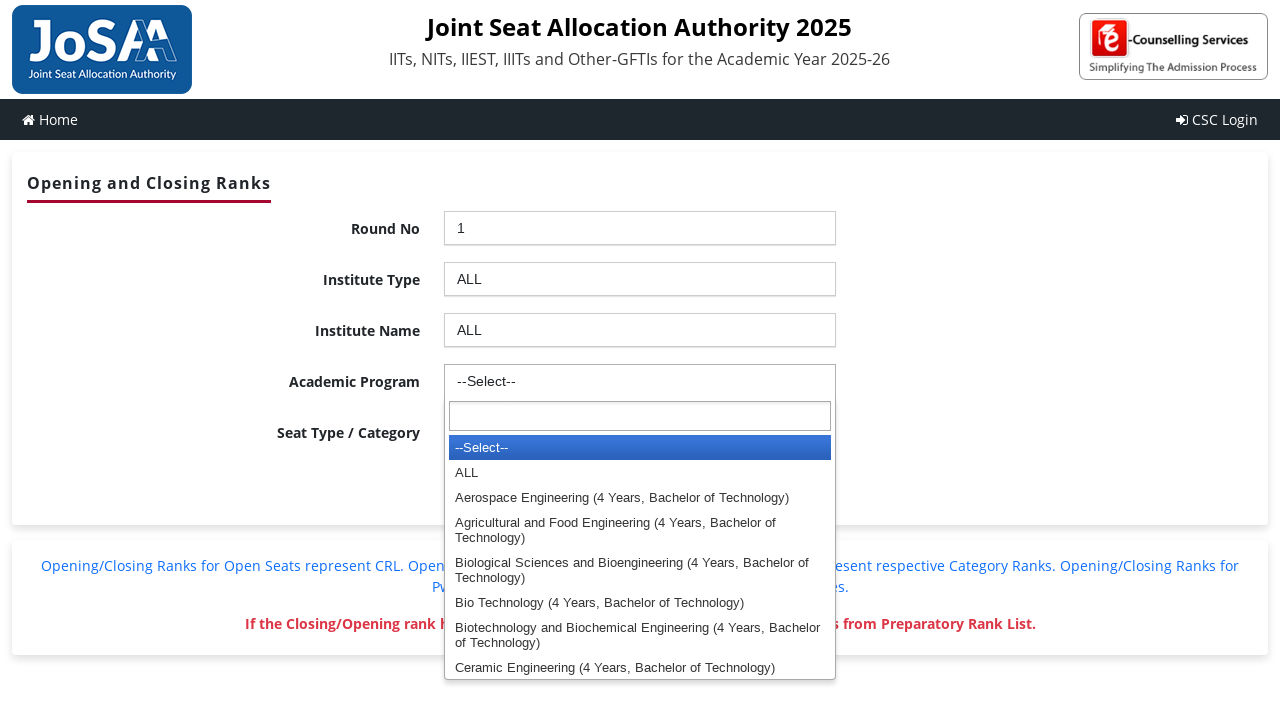

Selected 'ALL' from Academic Program dropdown at (640, 473) on xpath=//li[text()='ALL']
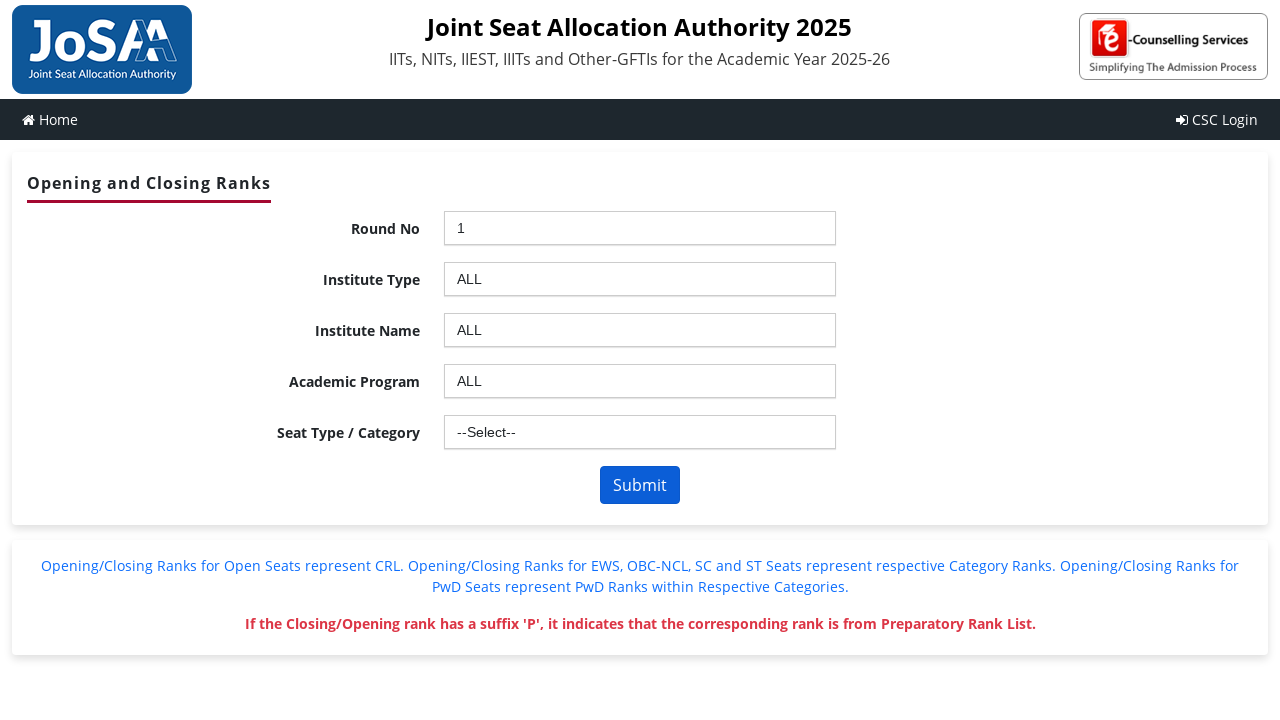

Waited 2 seconds for page to update after Academic Program selection
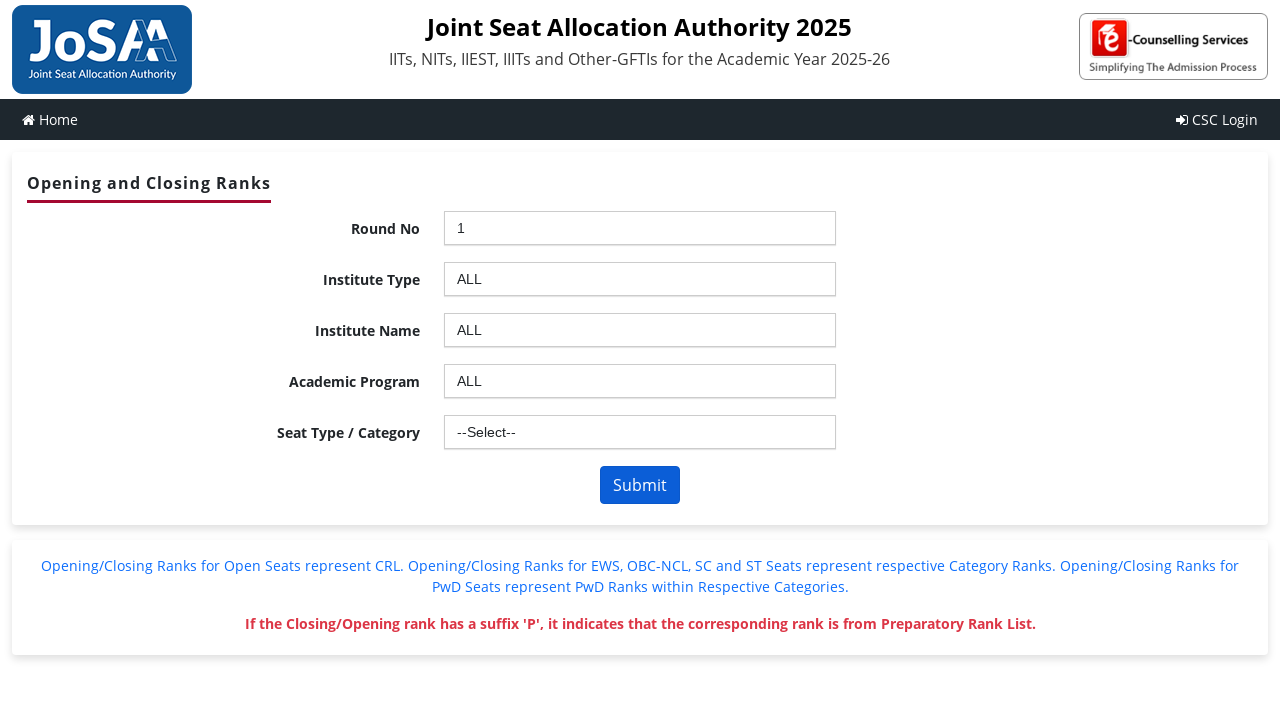

Clicked Seat Type dropdown to open options at (640, 432) on #ctl00_ContentPlaceHolder1_ddlSeattype_chosen
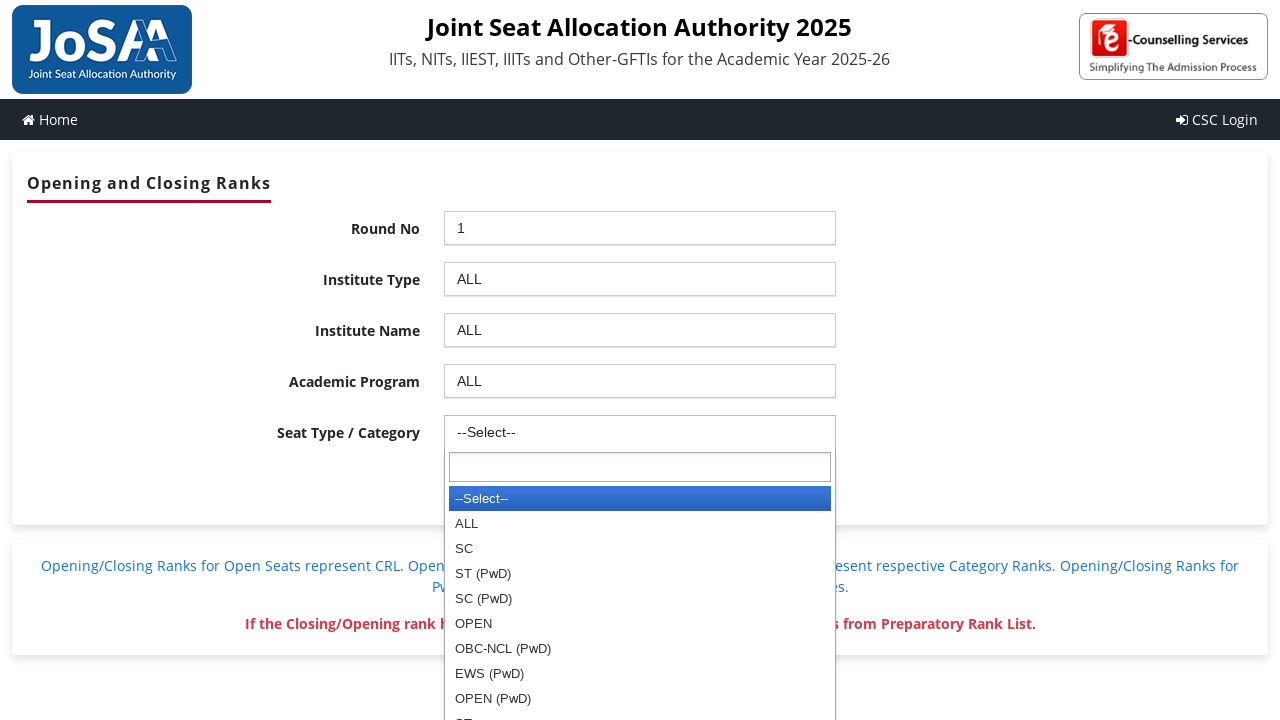

Selected 'ALL' from Seat Type dropdown at (640, 524) on xpath=//li[text()='ALL']
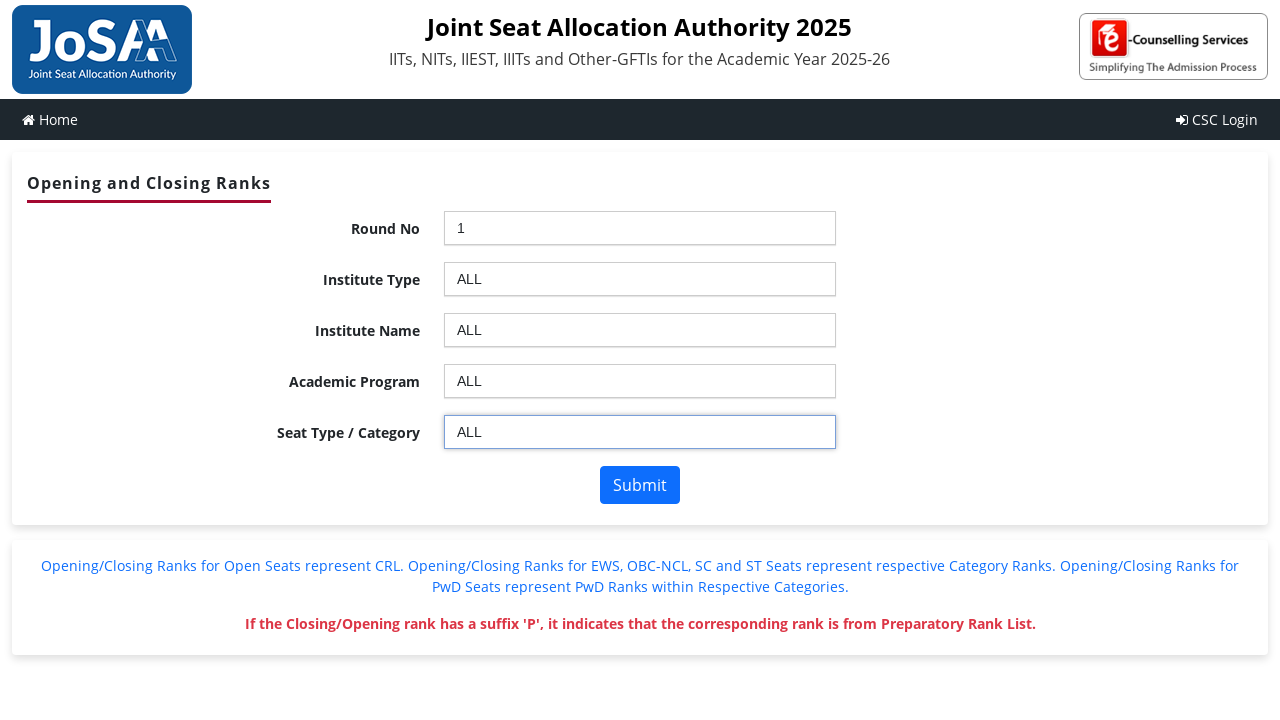

Waited 2 seconds for page to update after Seat Type selection
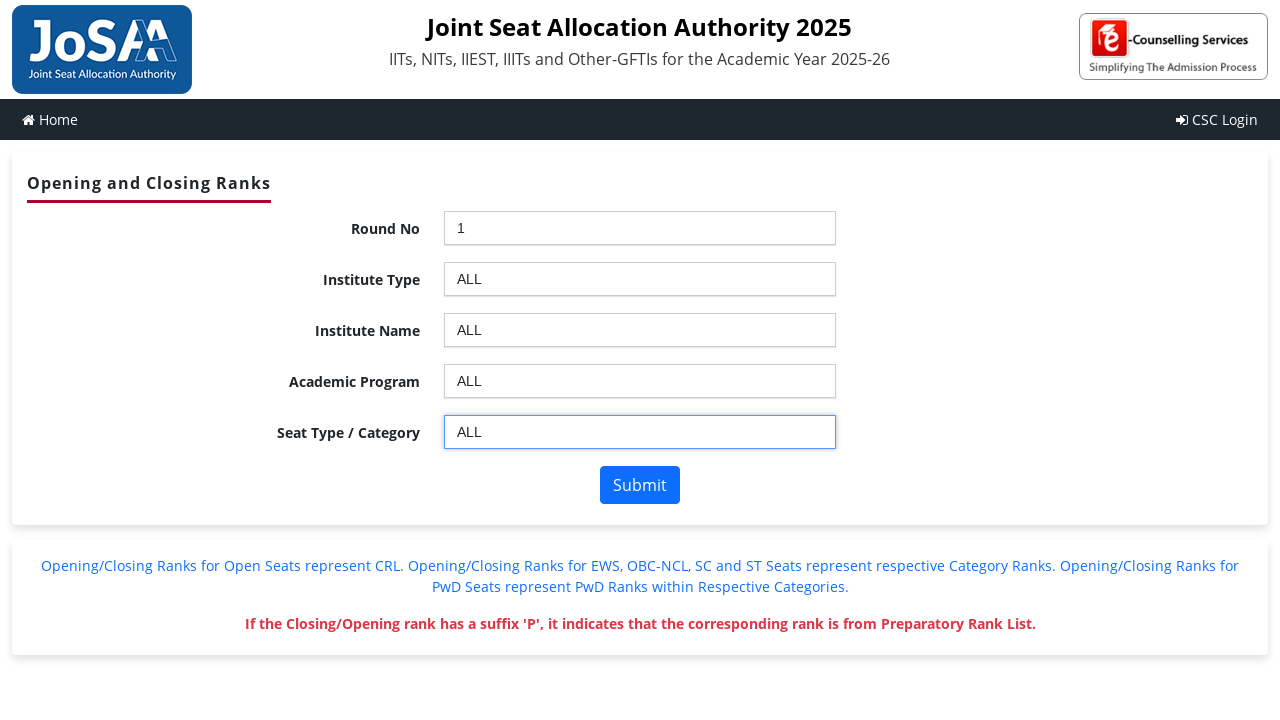

Clicked Submit button to retrieve seat allotment results at (640, 485) on #ctl00_ContentPlaceHolder1_btnSubmit
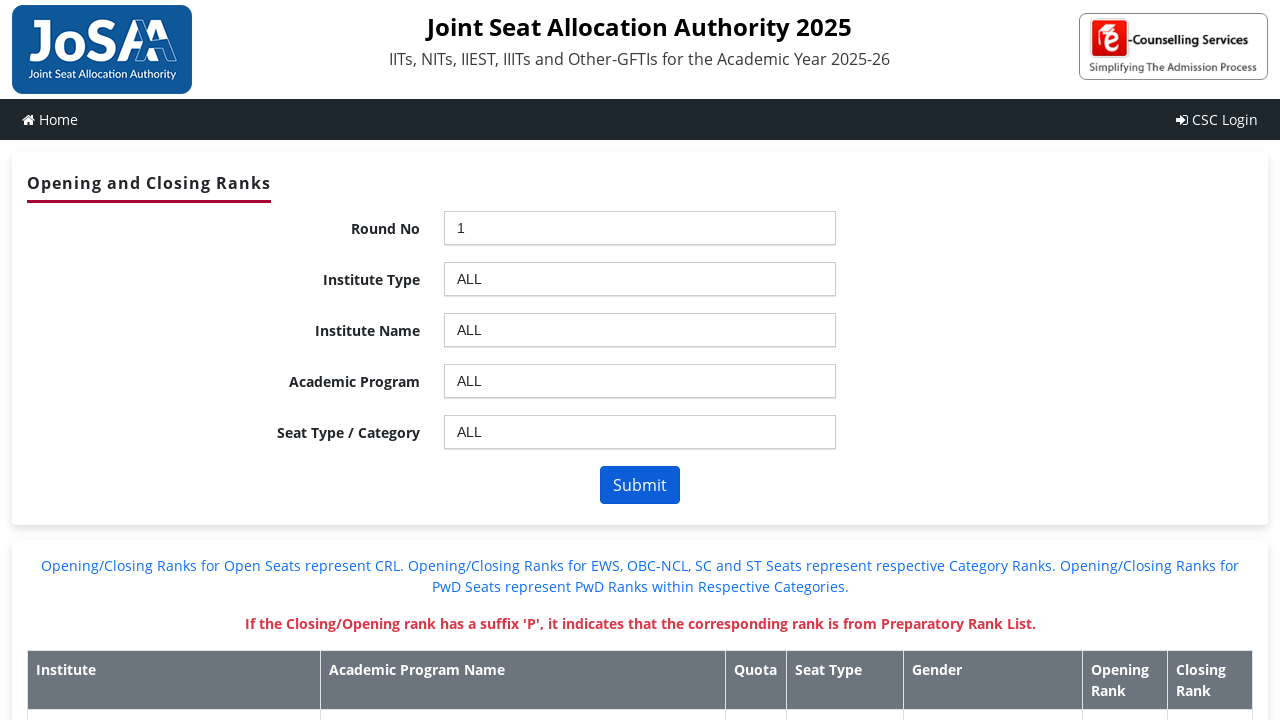

Results table loaded successfully
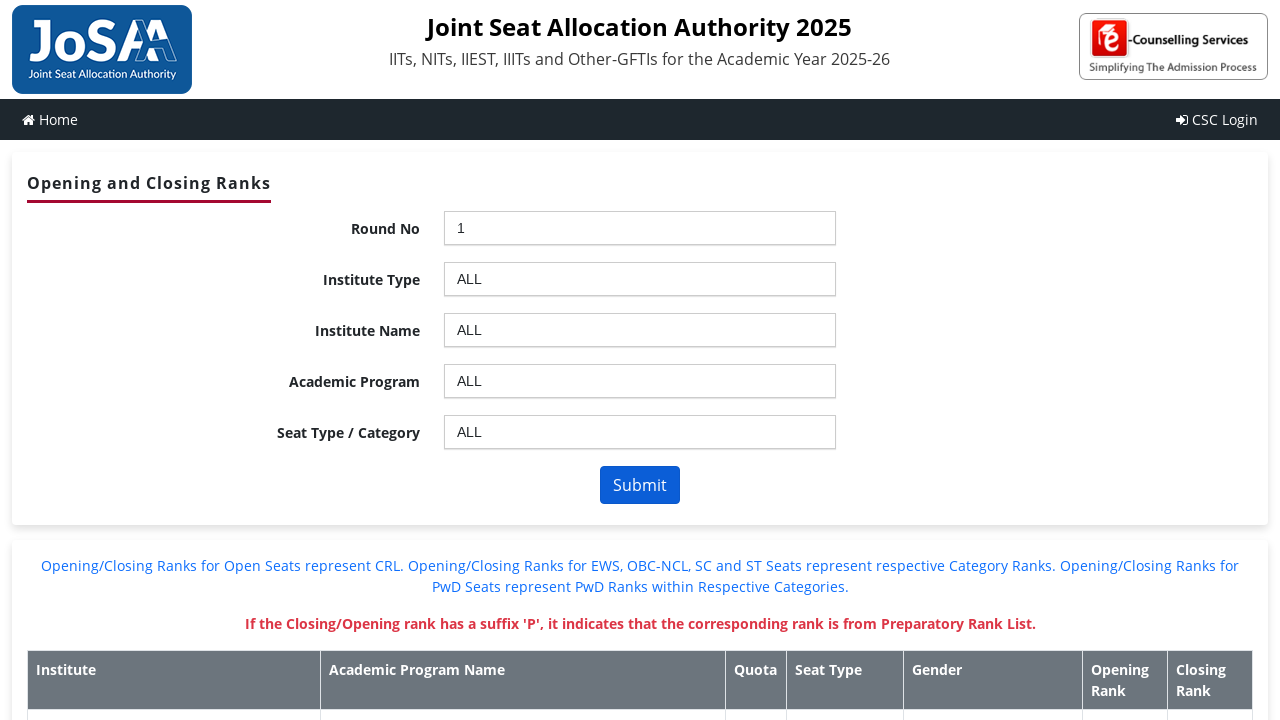

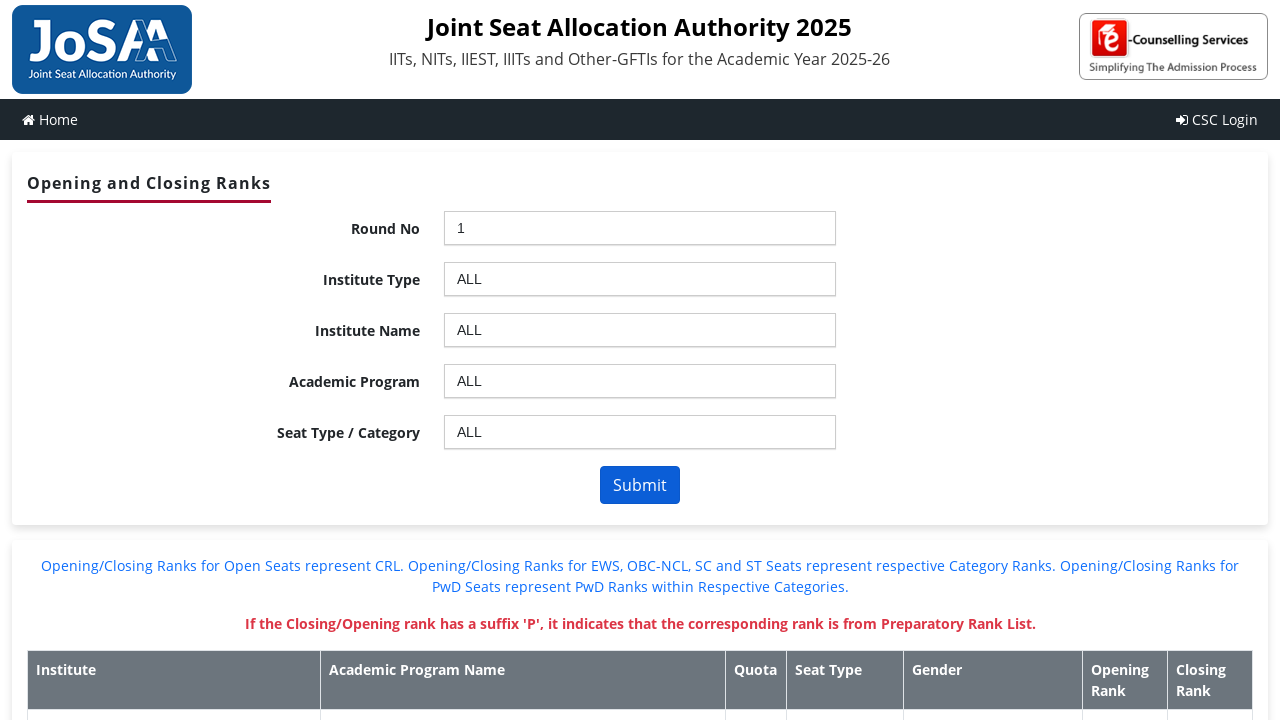